Tests iframe handling by navigating to a frames page, clicking to access an iframe example, switching into the iframe context, and verifying the default text content within the TinyMCE editor iframe.

Starting URL: https://the-internet.herokuapp.com/frames

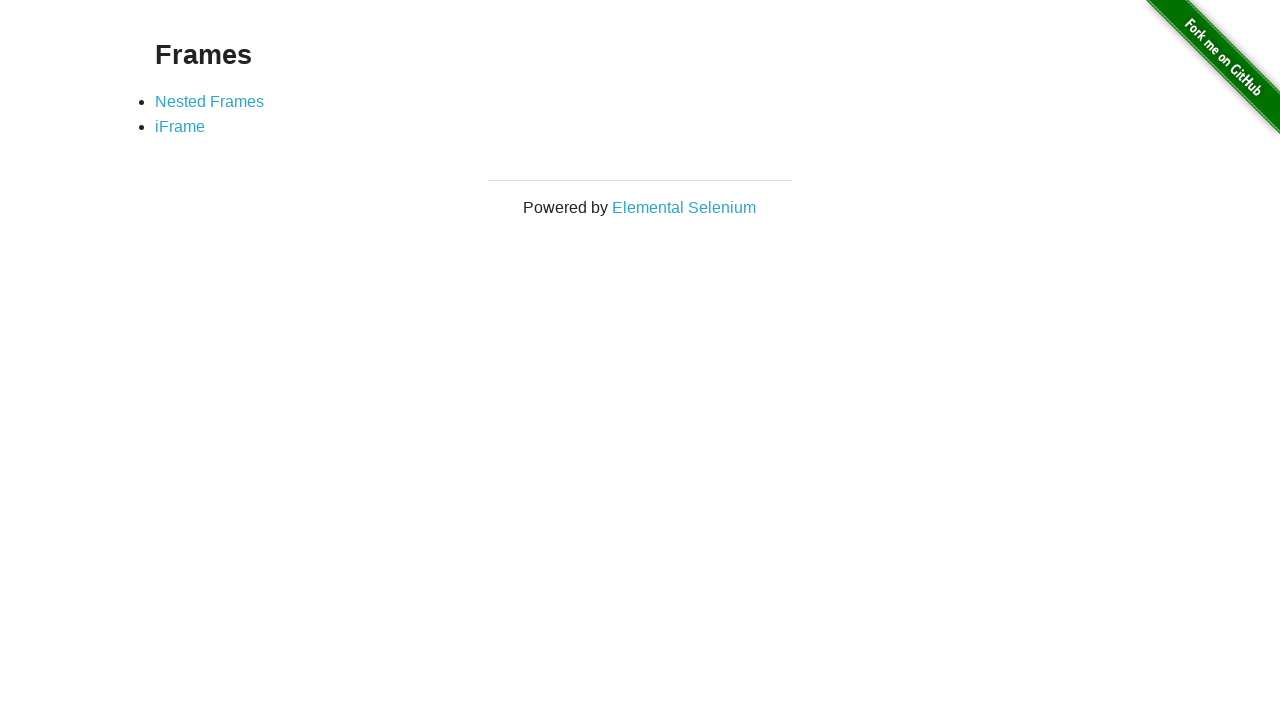

Clicked on the iframe example link at (180, 127) on a[href='/iframe']
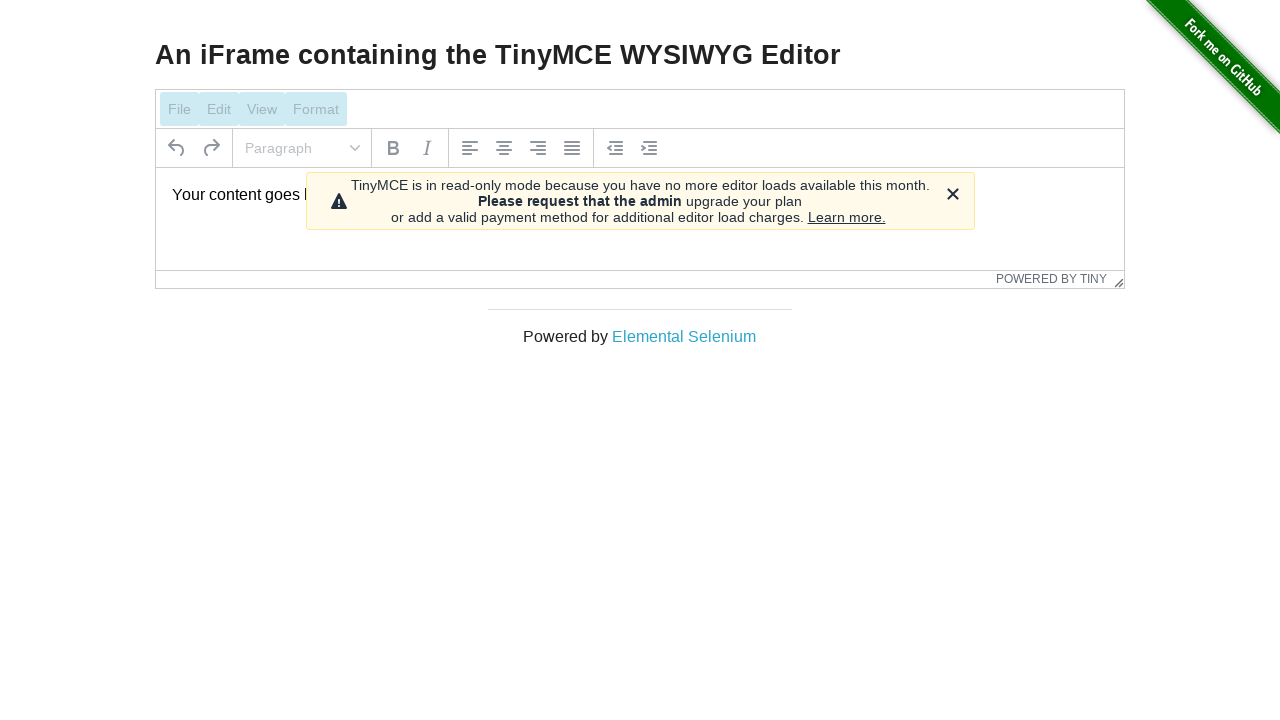

TinyMCE editor iframe loaded
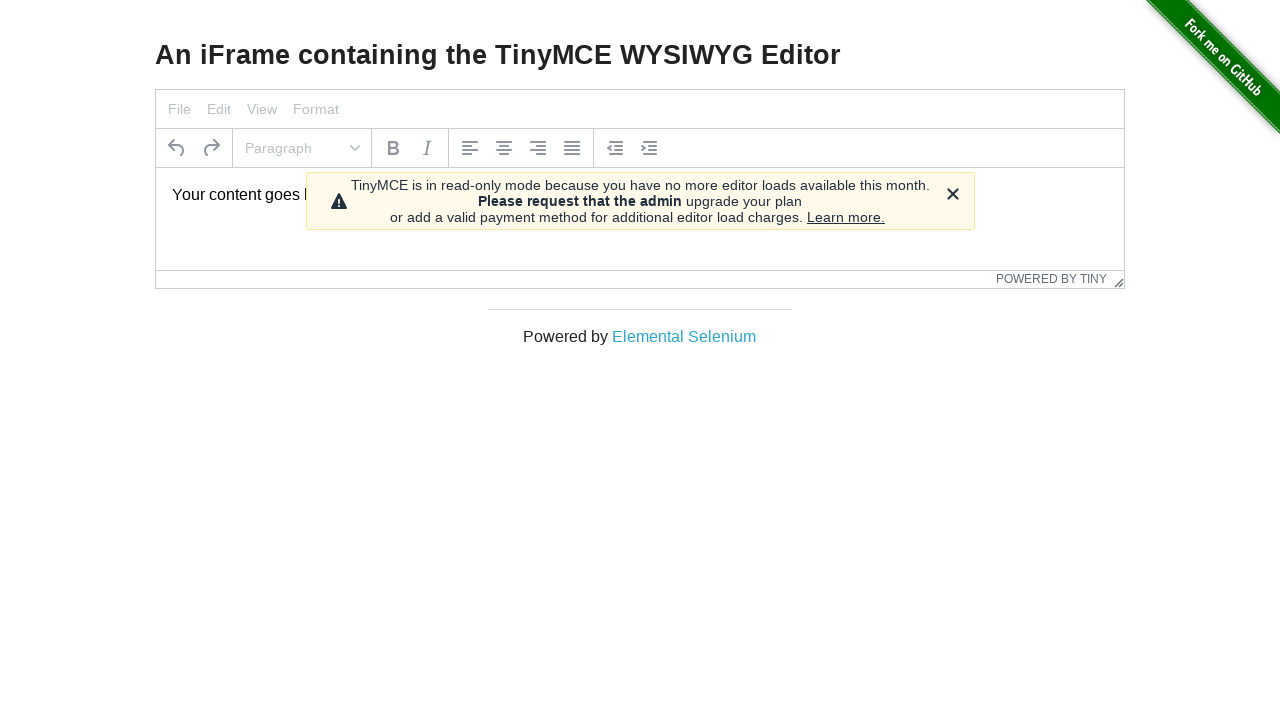

Switched to iframe context
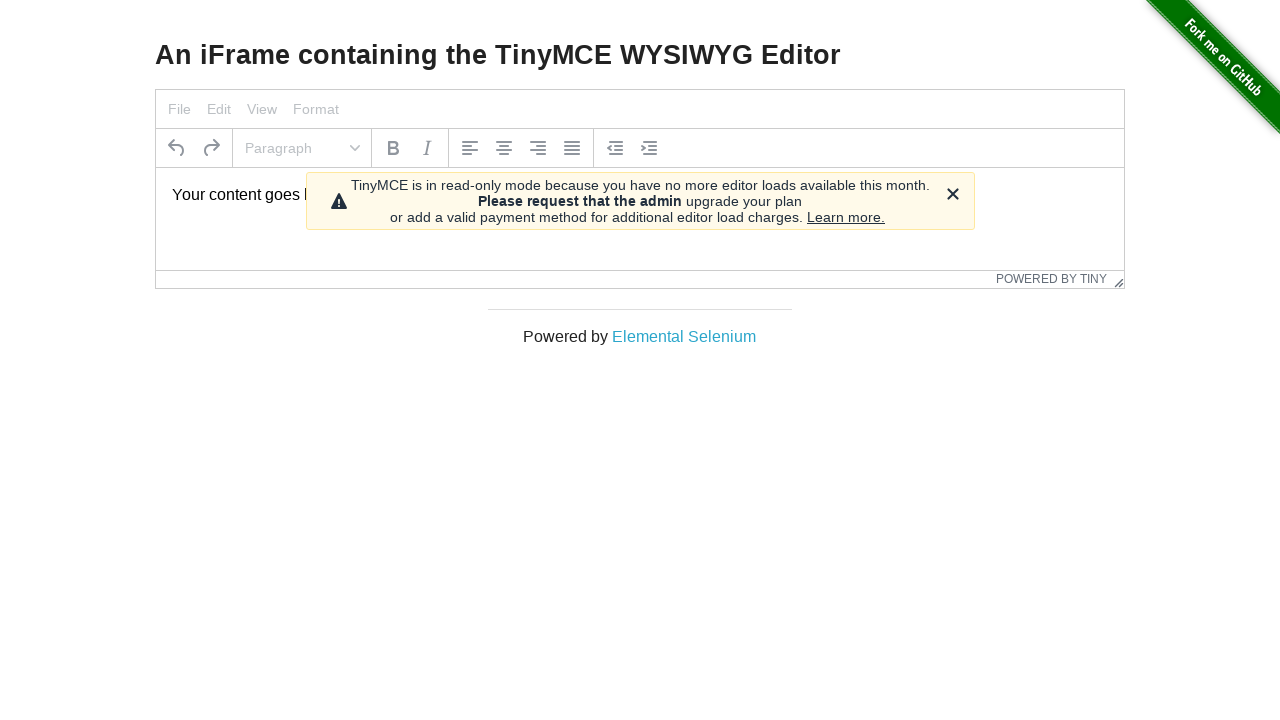

Retrieved text content from TinyMCE editor: 'Your content goes here.'
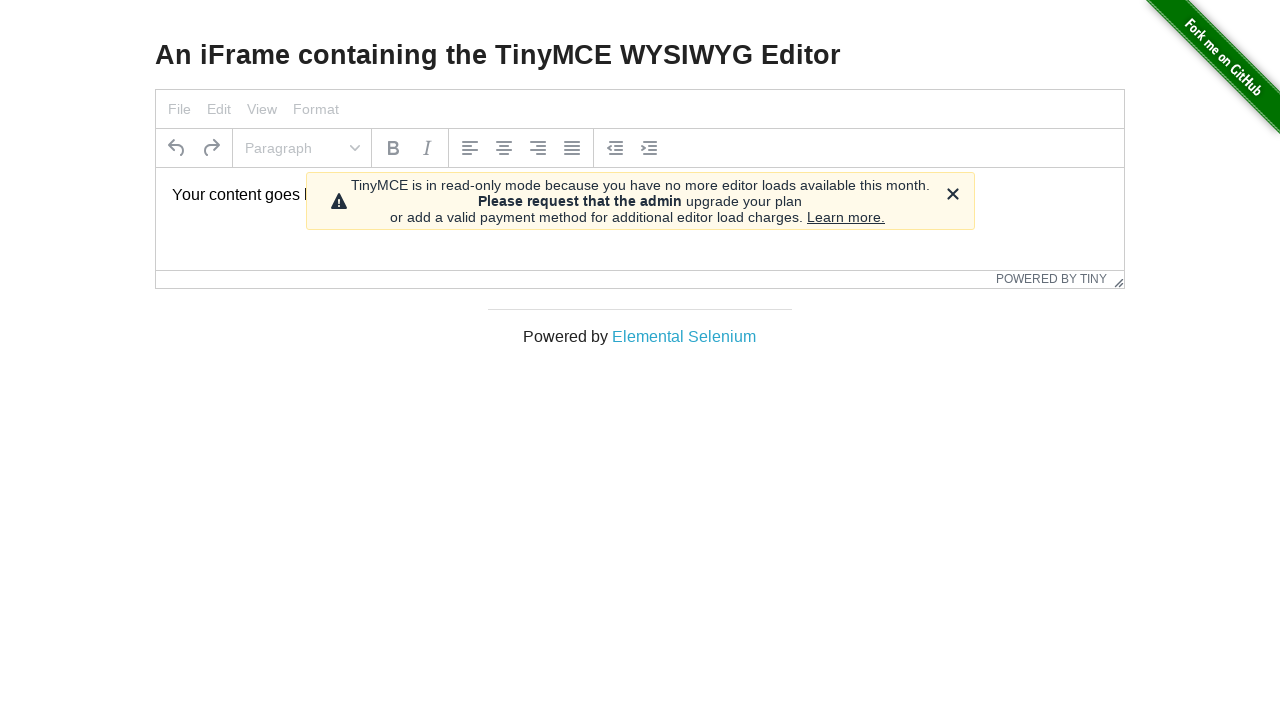

Verified default text content in TinyMCE editor matches expected value
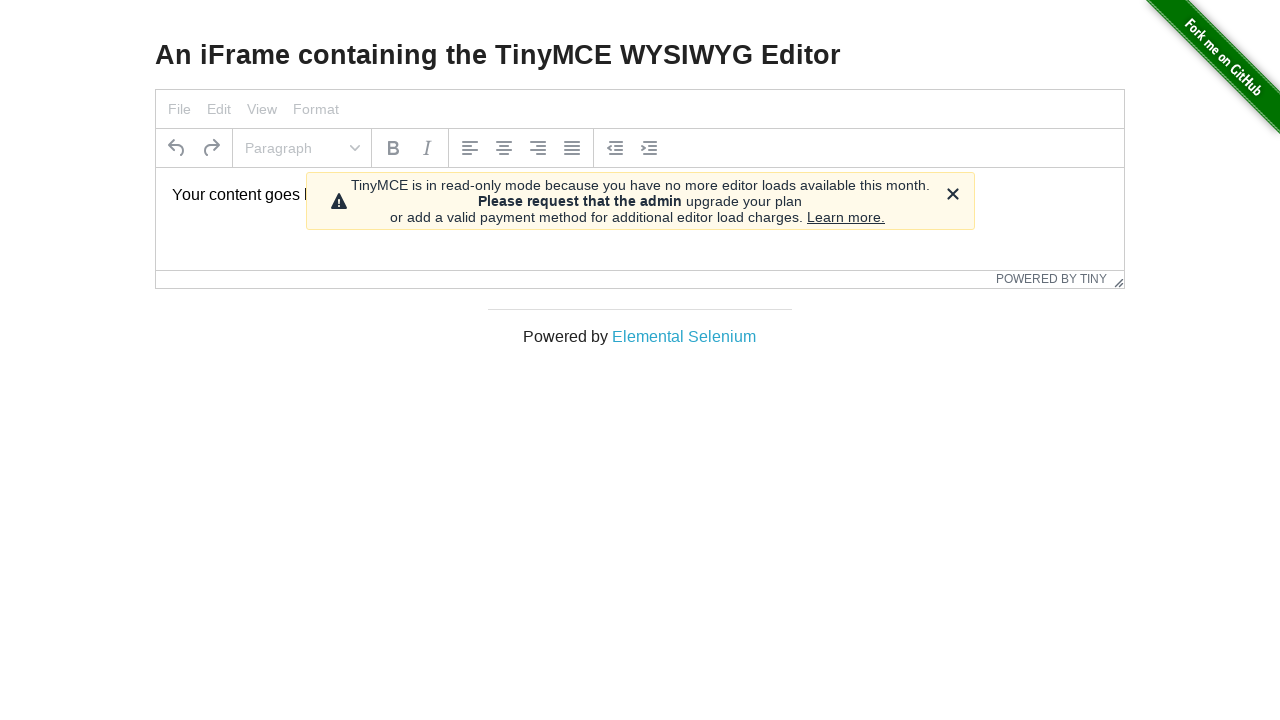

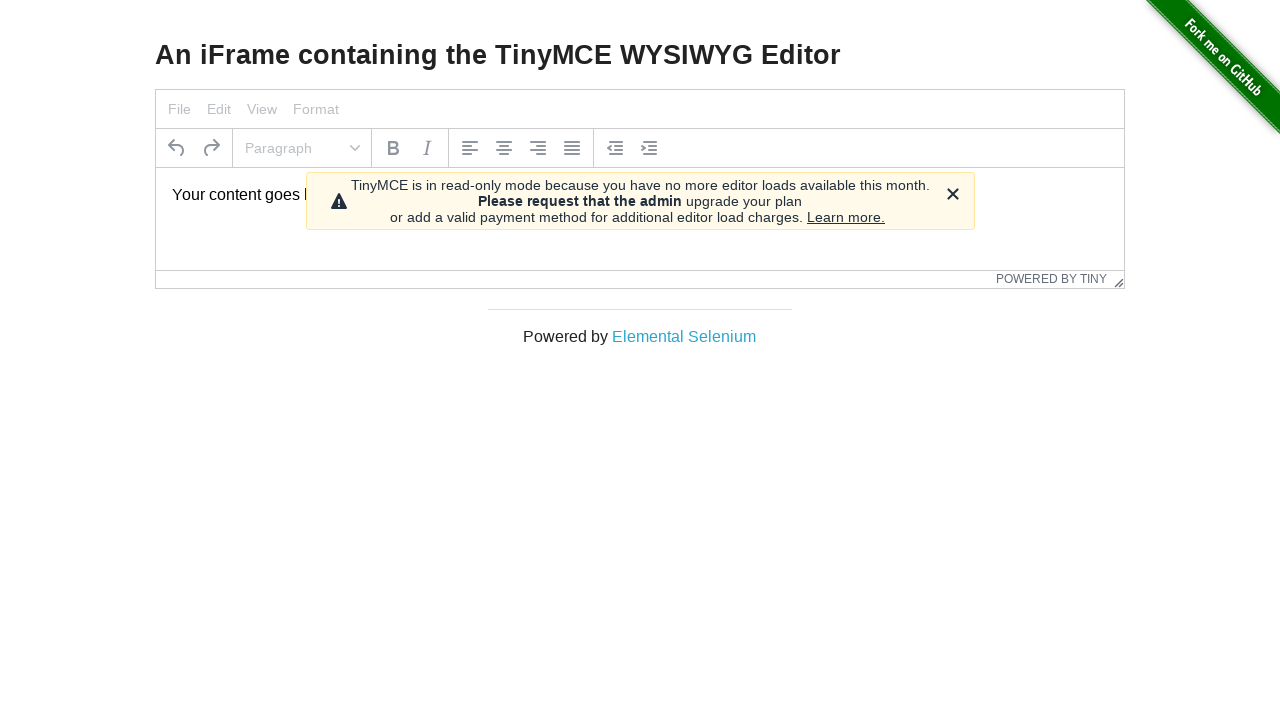